Tests search functionality on Urban Fare grocery website by searching for multiple grocery items (Bread, Dairy, Meat, Fruit, Vegetables)

Starting URL: https://www.urbanfare.com/sm/pickup/rsid/7615/

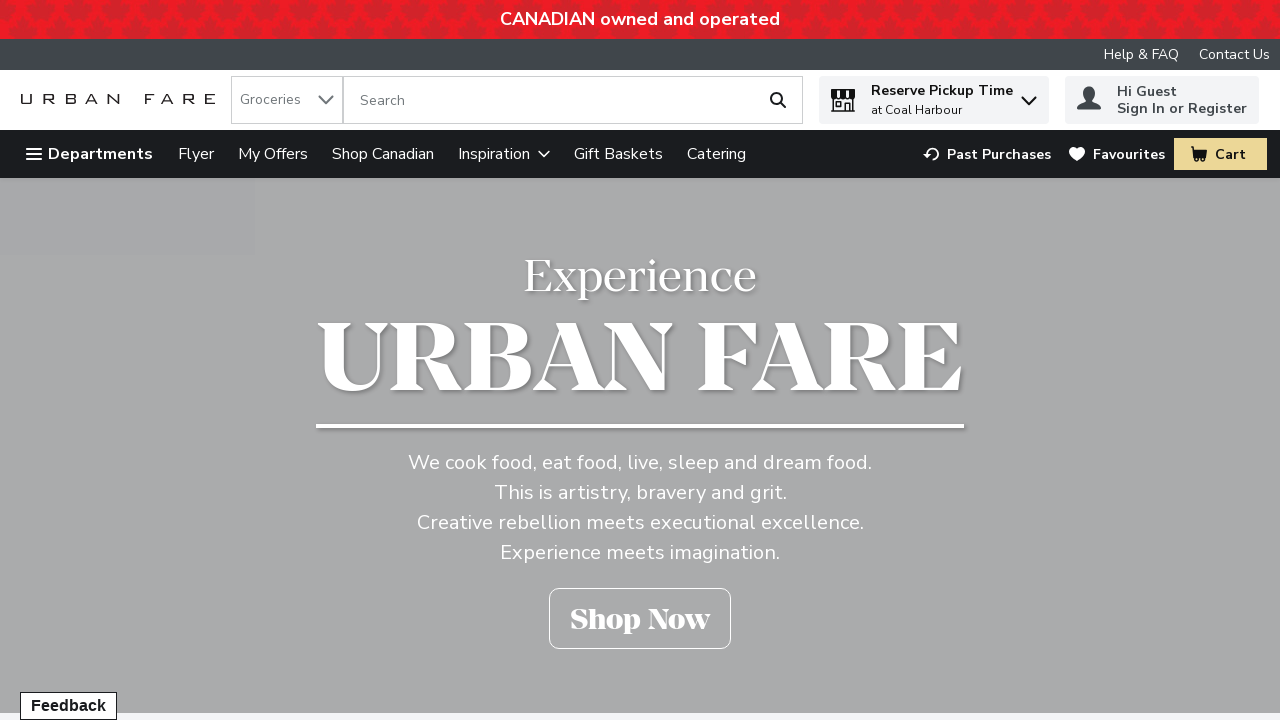

Located search input field
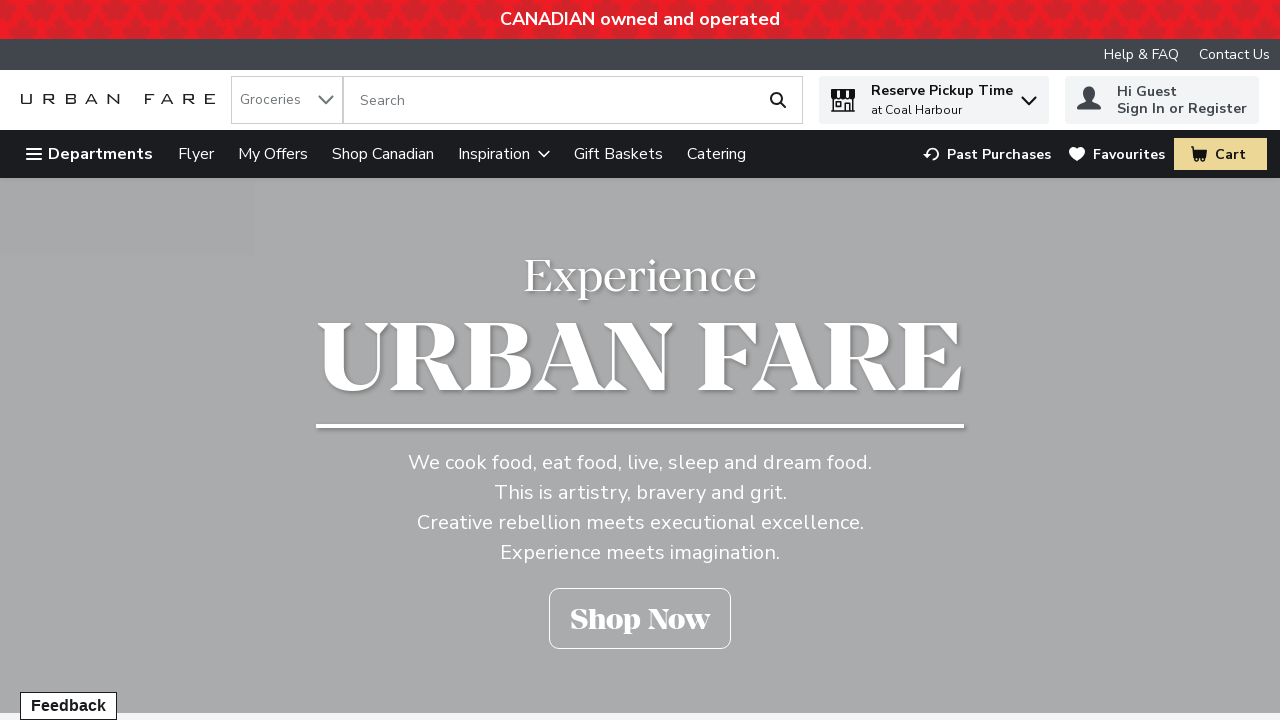

Clicked search input field
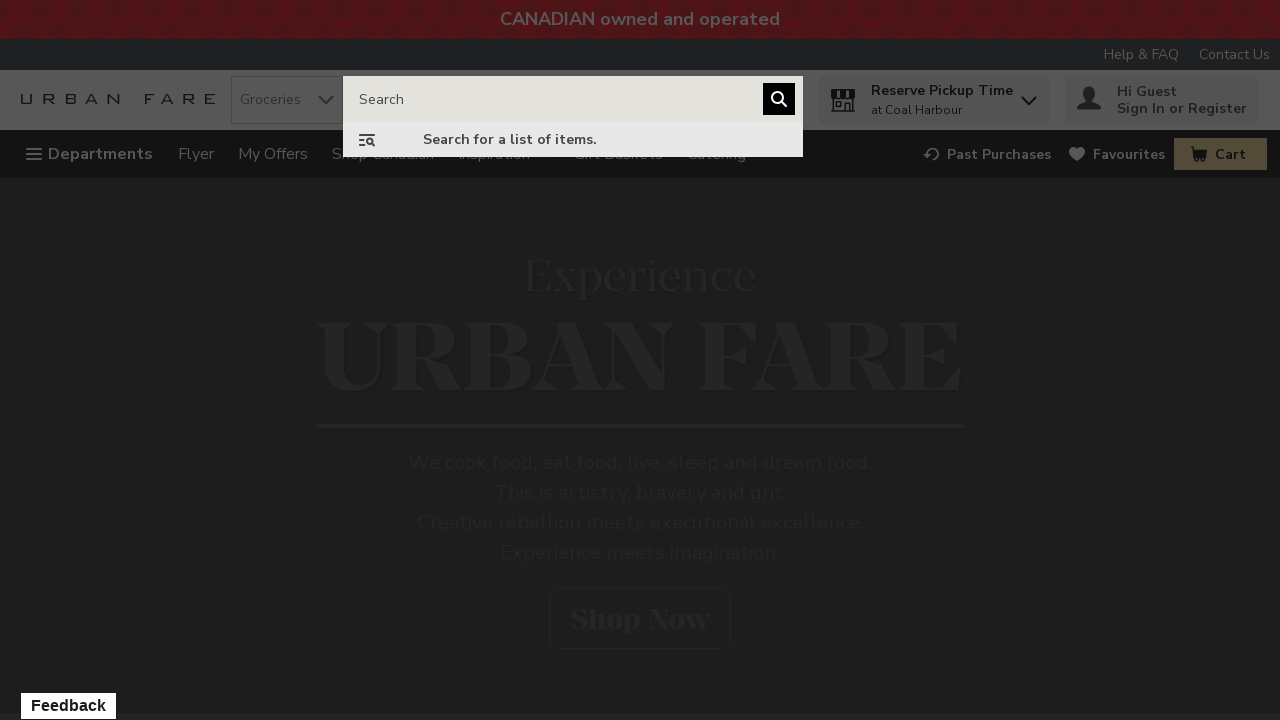

Cleared search input field
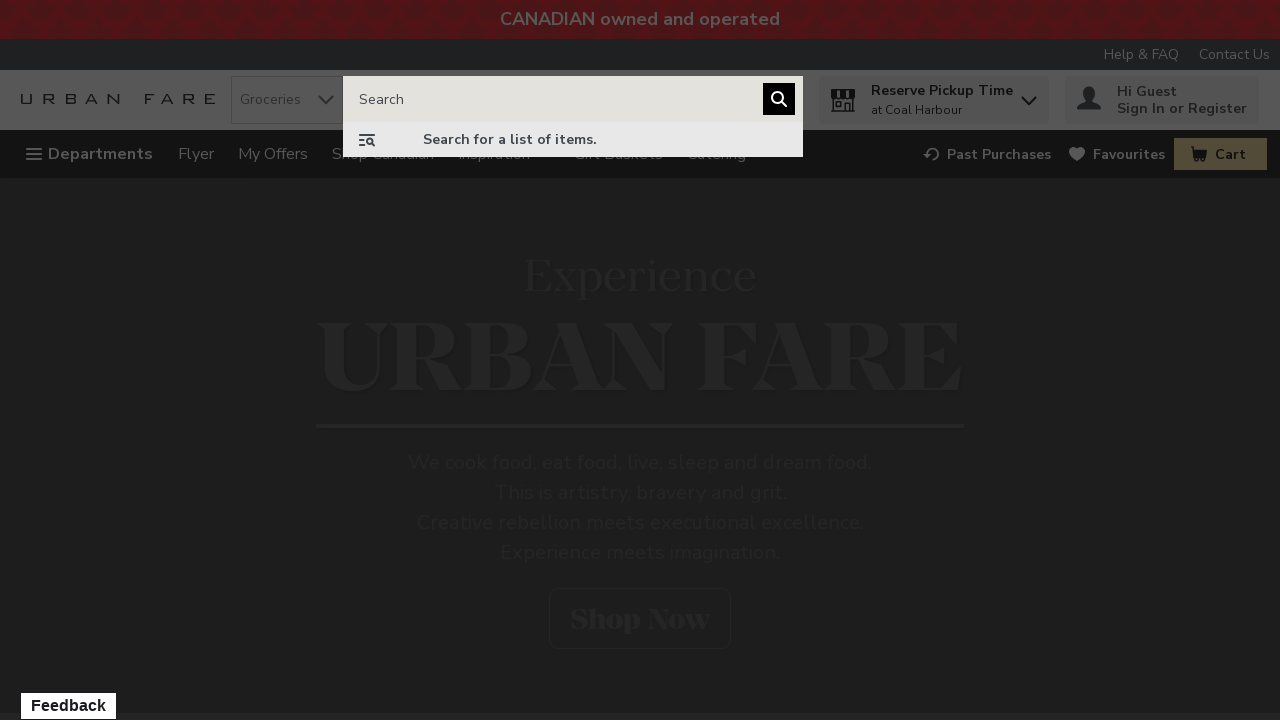

Entered search term 'Bread' into search field
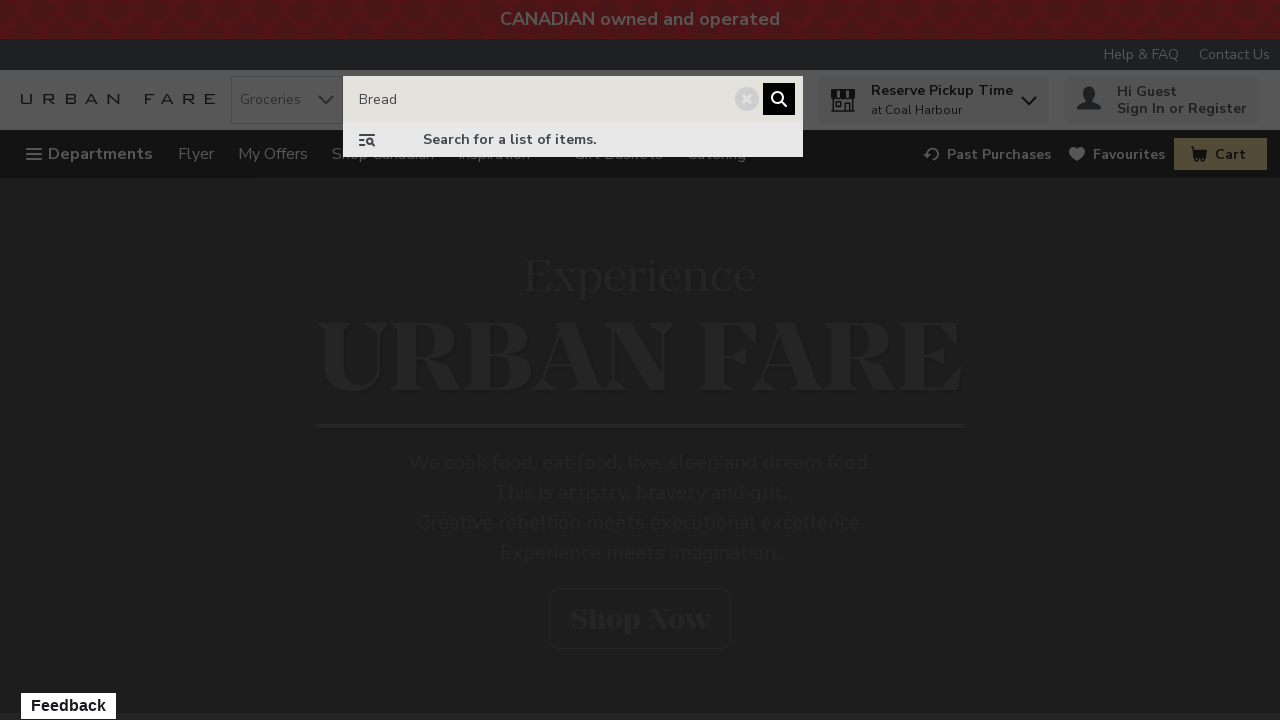

Pressed Enter to search for 'Bread'
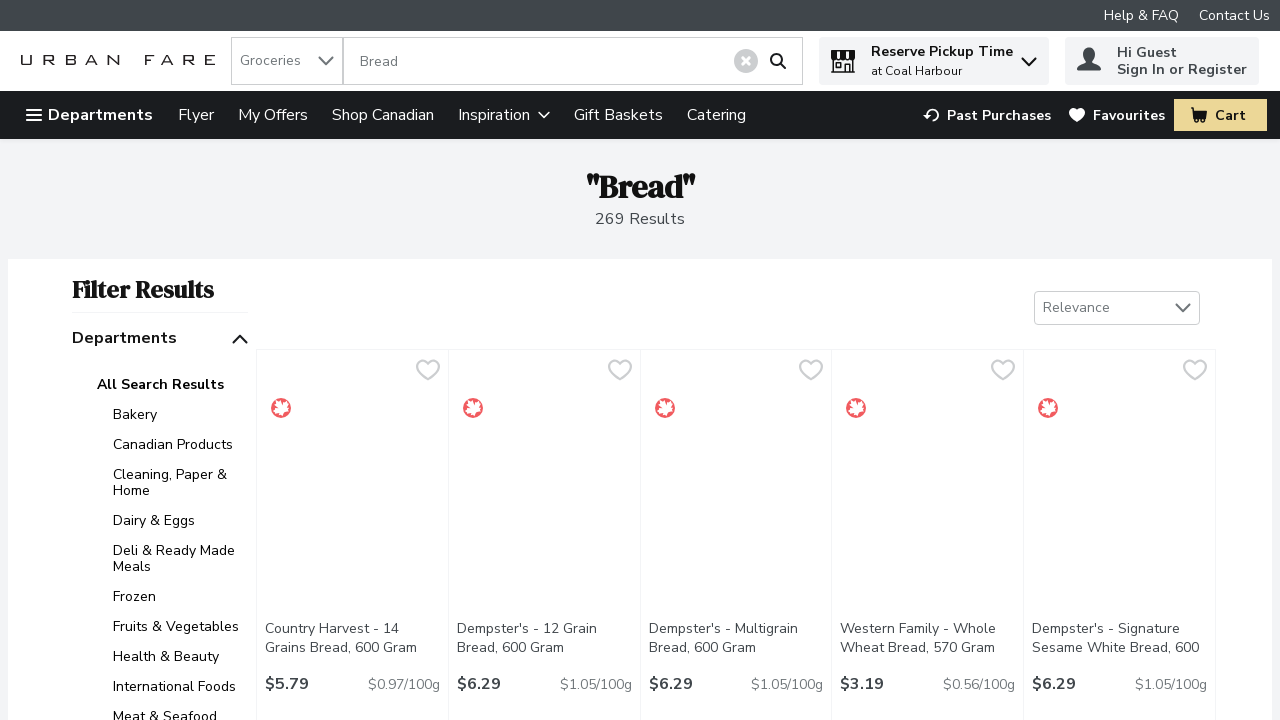

Waited for search results to load for 'Bread'
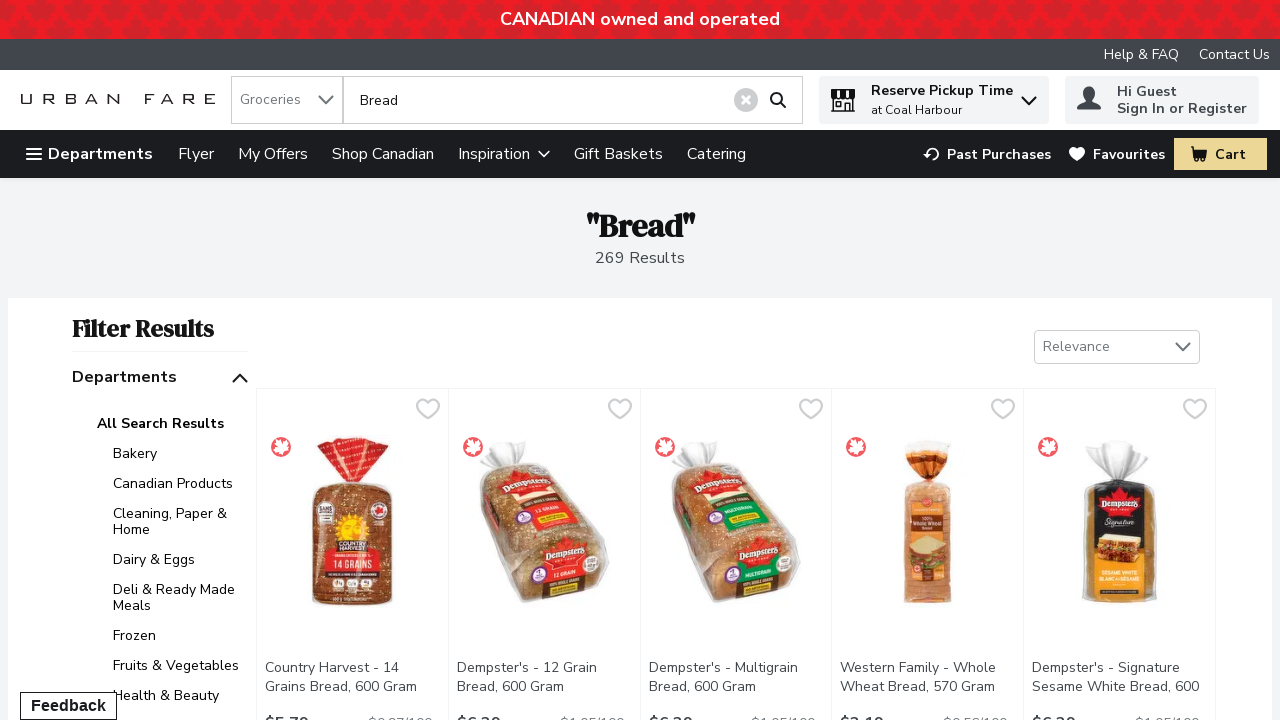

Located search input field
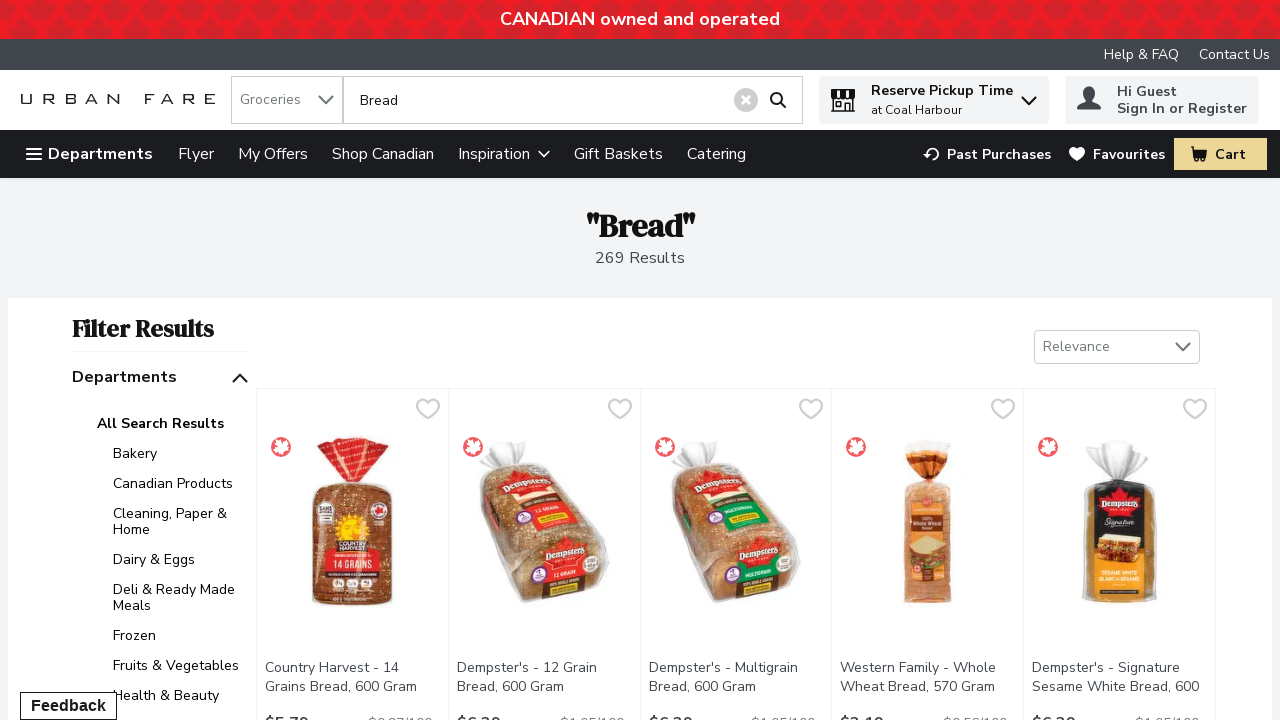

Clicked search input field
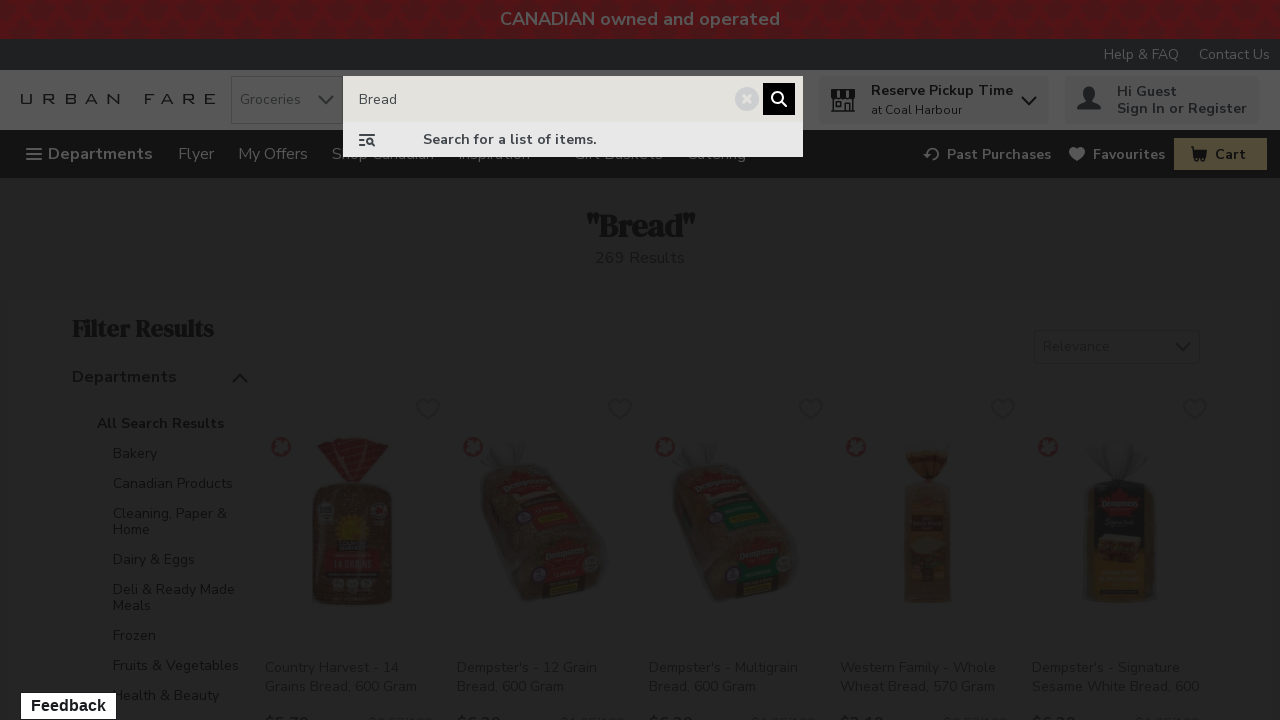

Cleared search input field
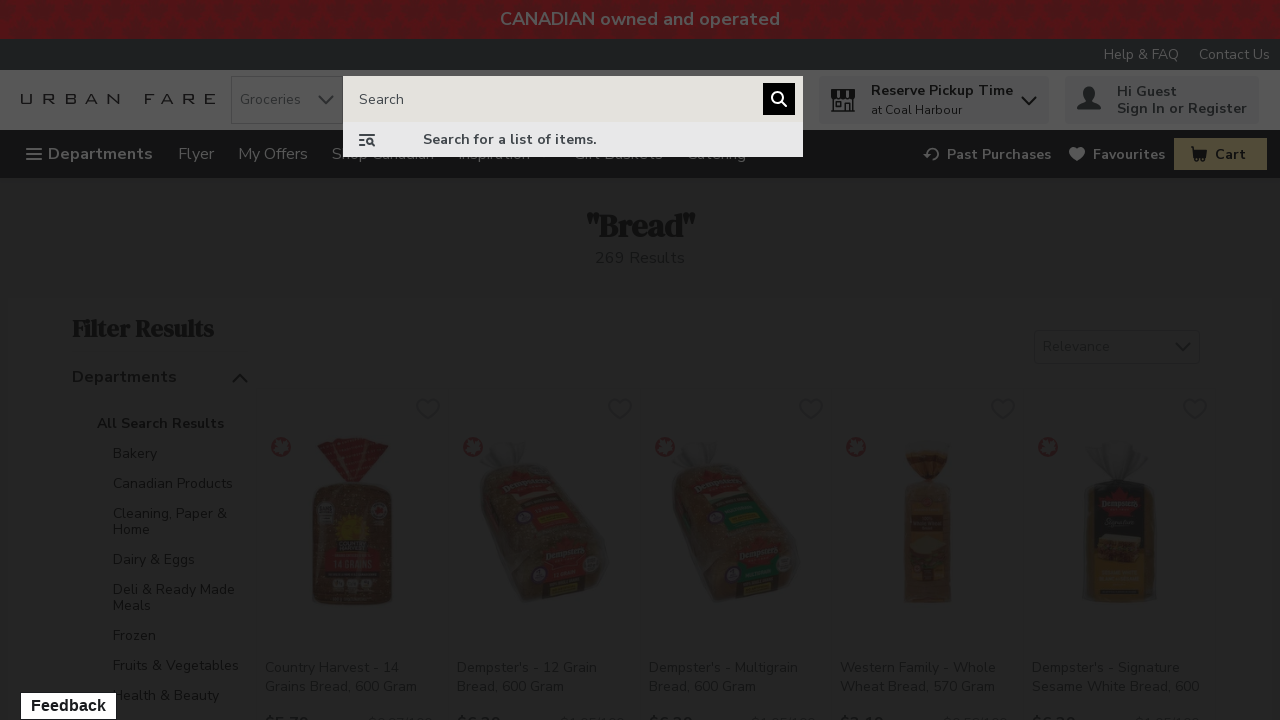

Entered search term 'Dairy' into search field
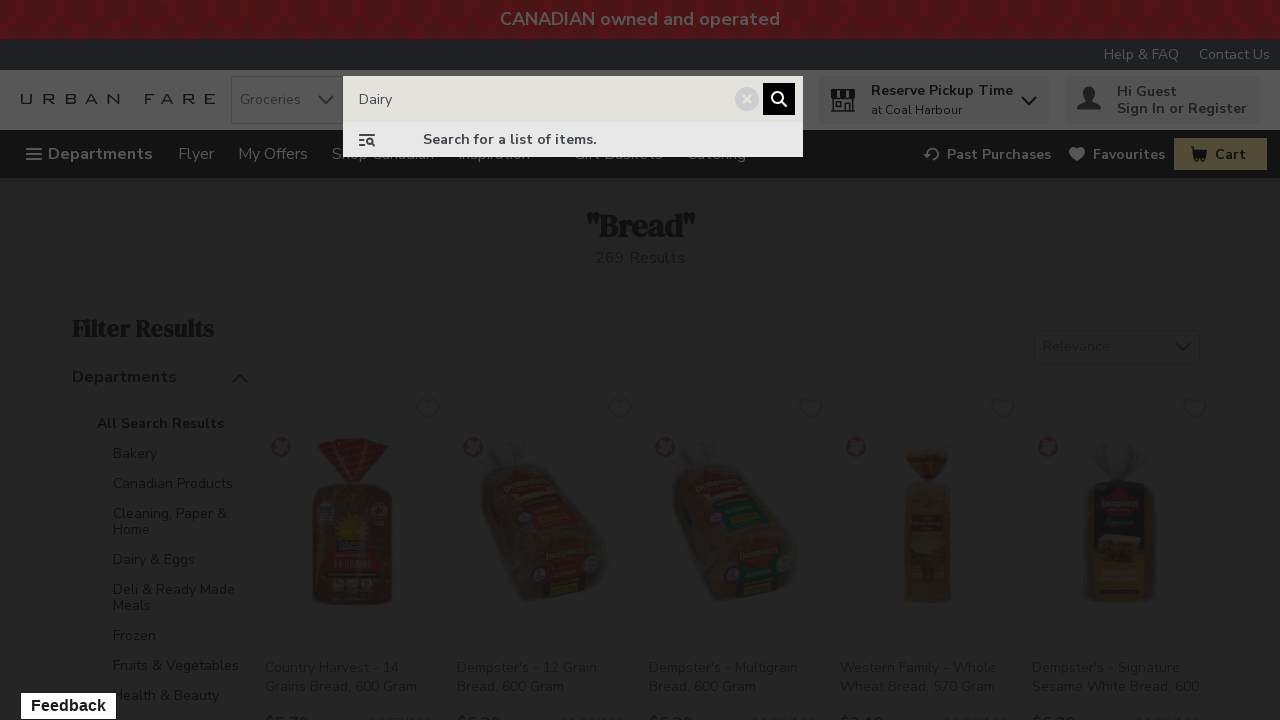

Pressed Enter to search for 'Dairy'
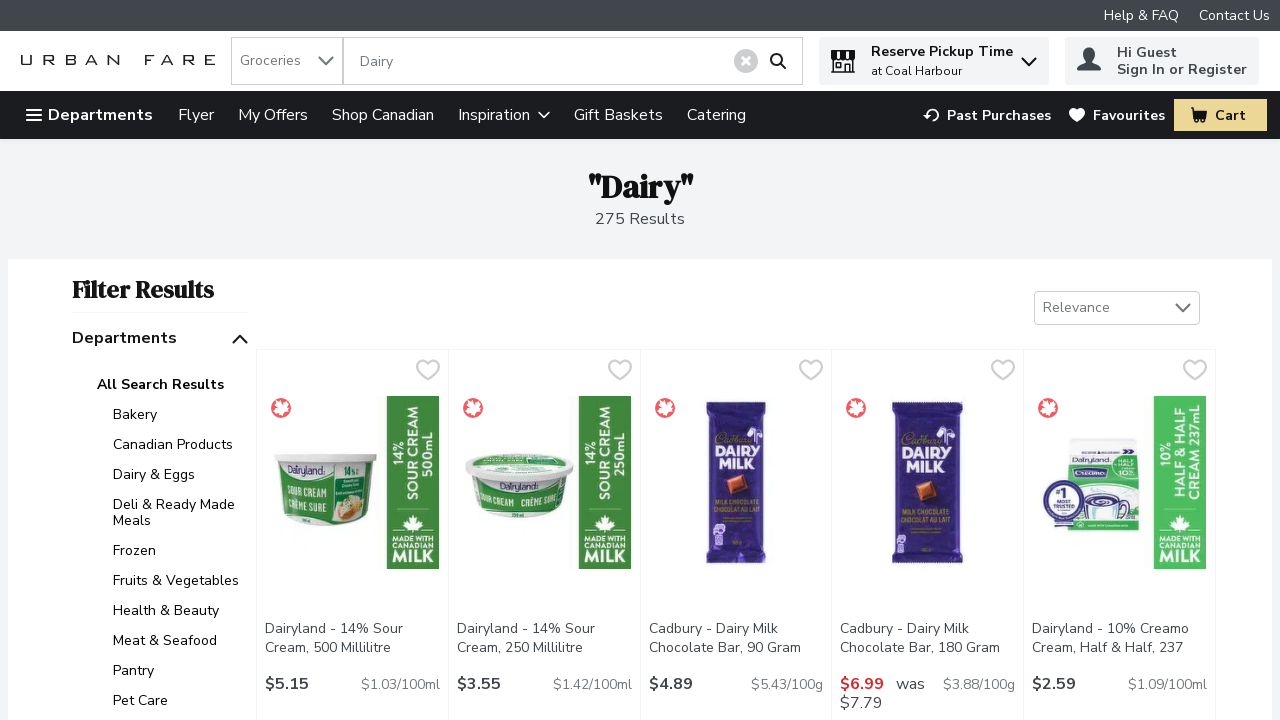

Waited for search results to load for 'Dairy'
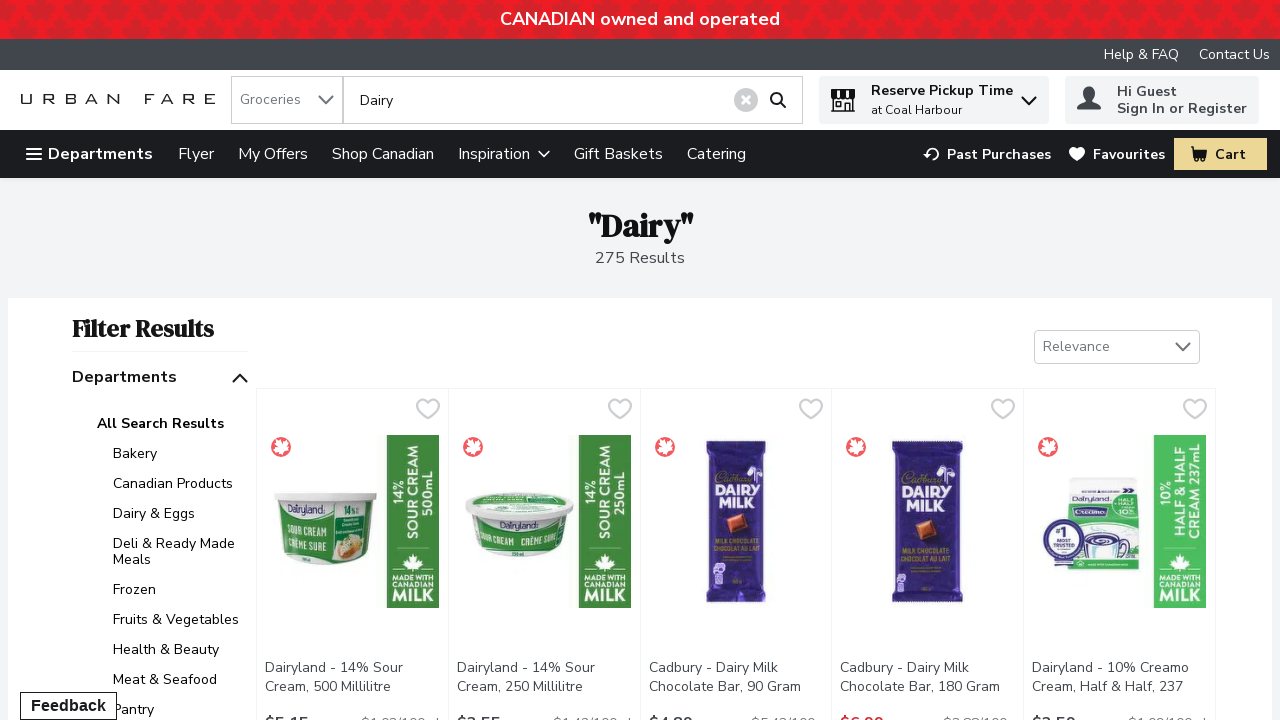

Located search input field
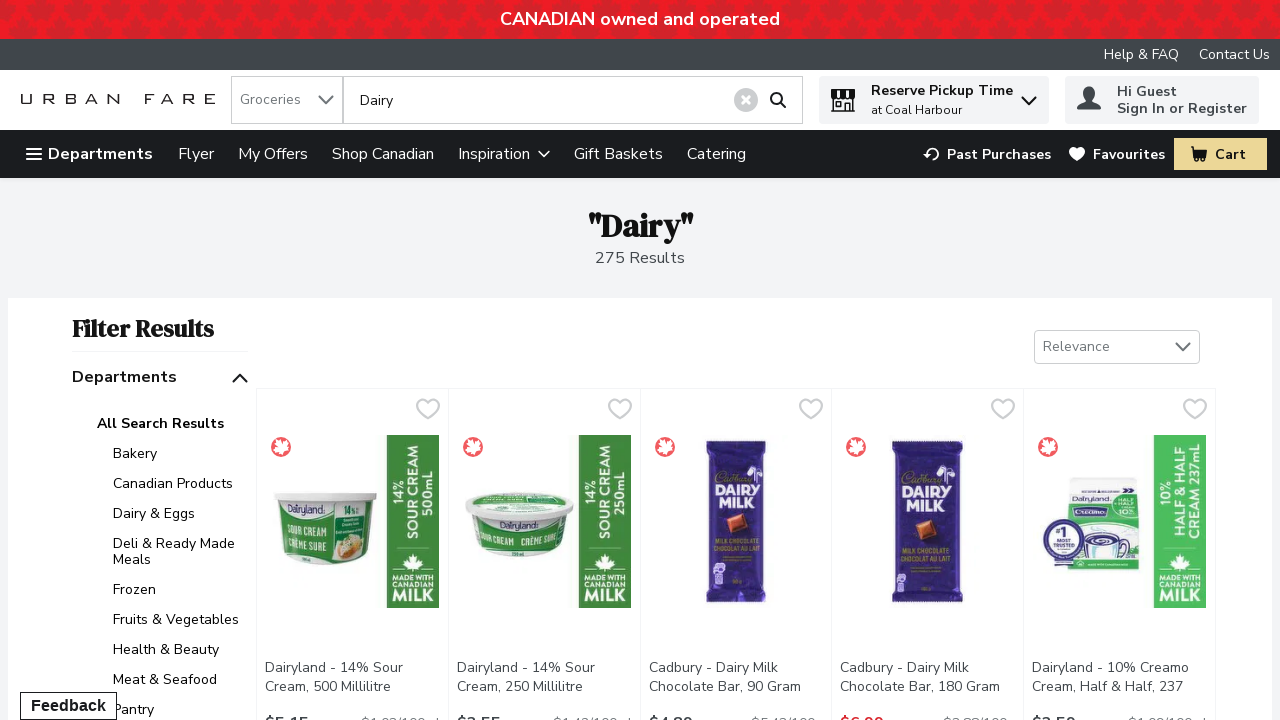

Clicked search input field
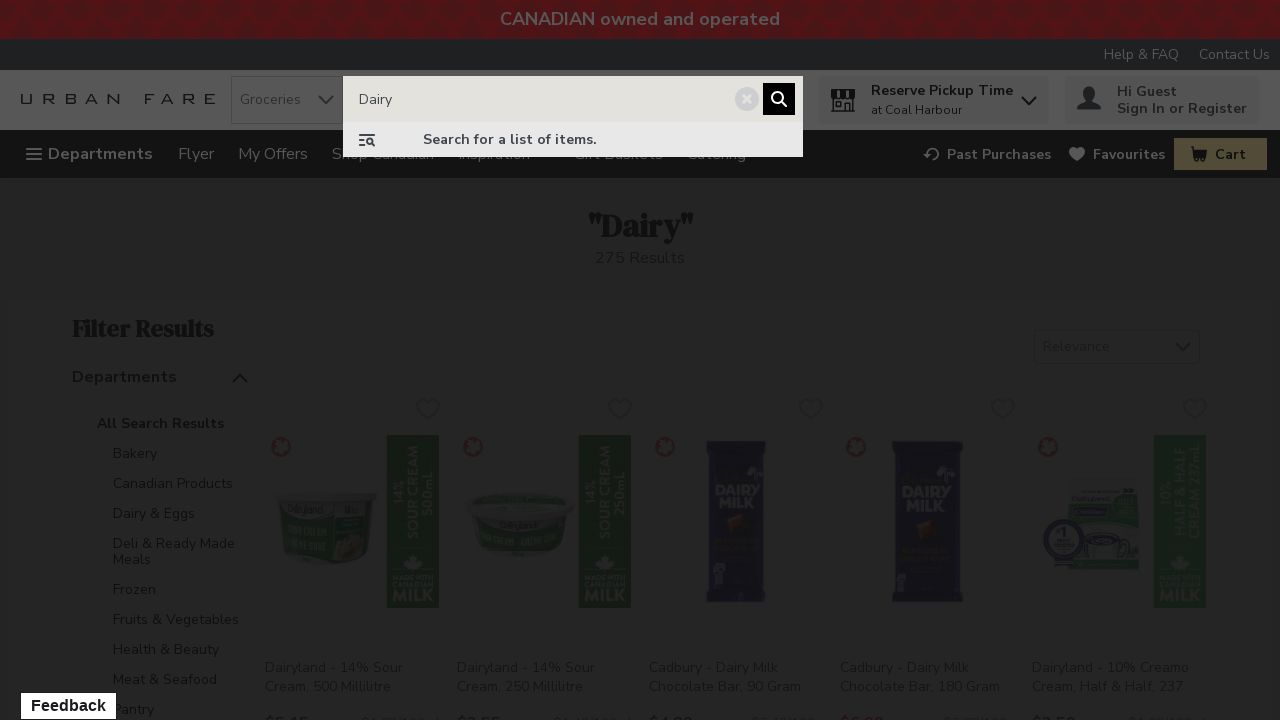

Cleared search input field
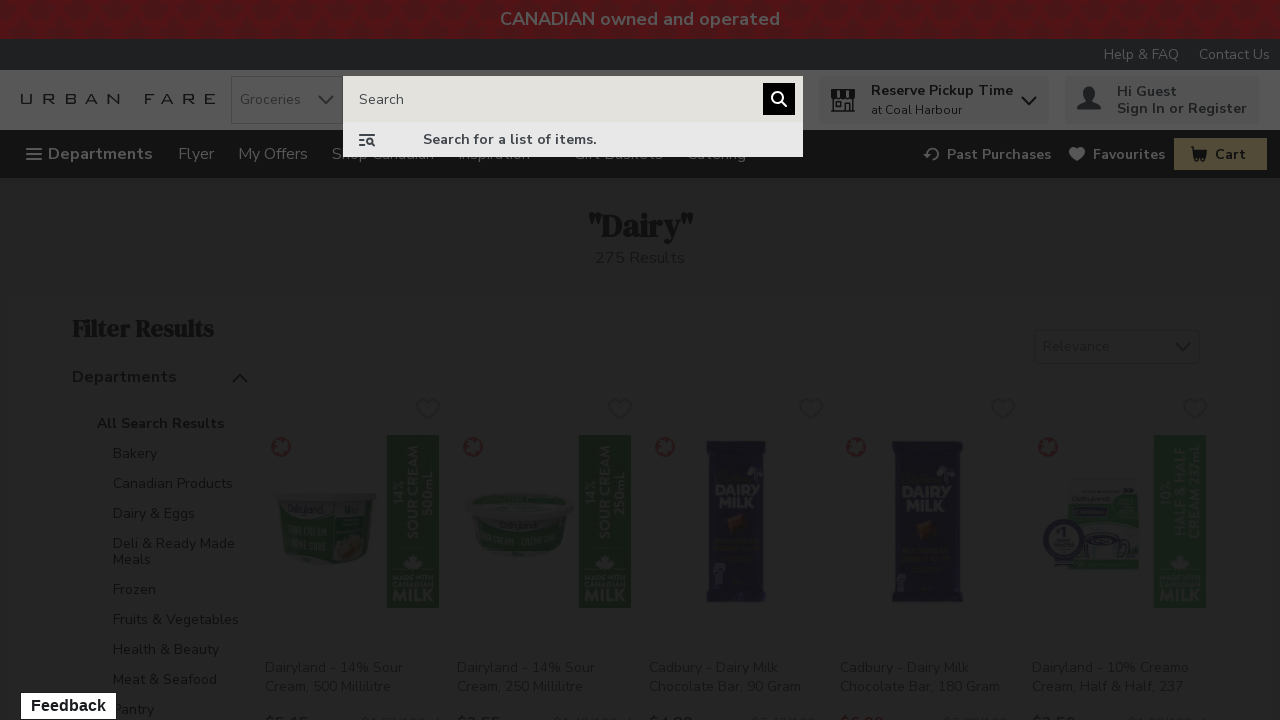

Entered search term 'Meat' into search field
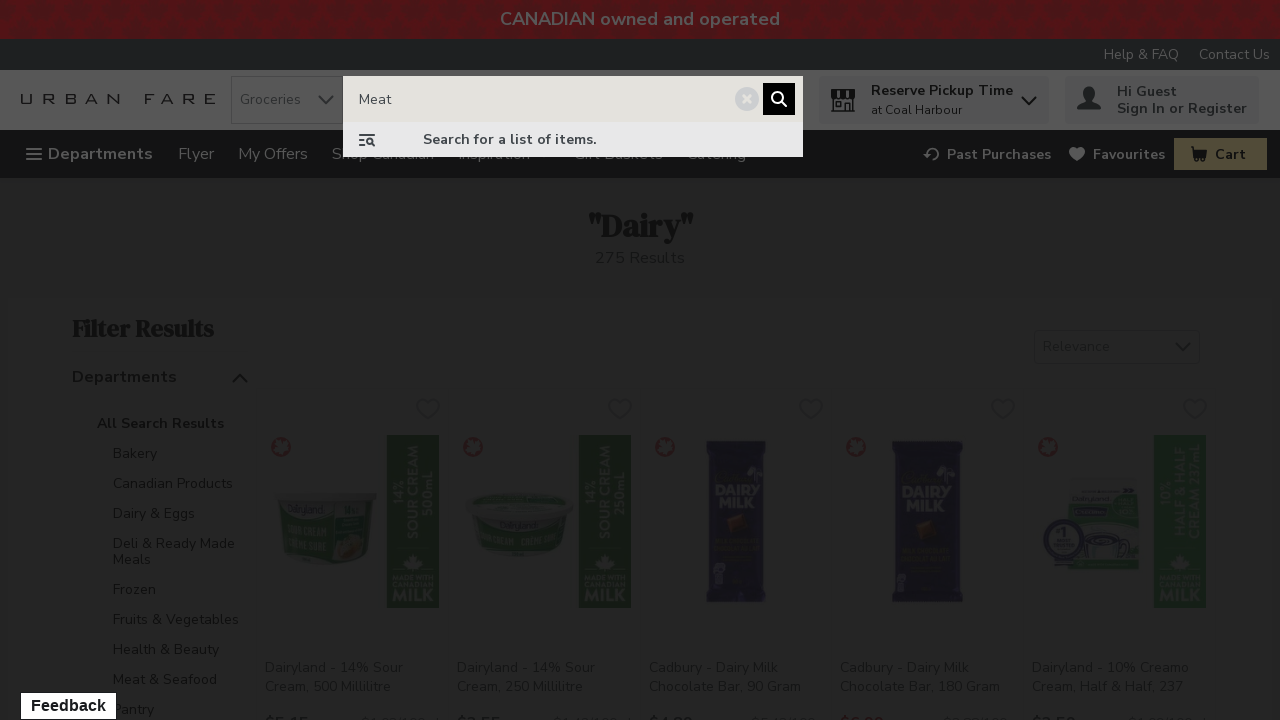

Pressed Enter to search for 'Meat'
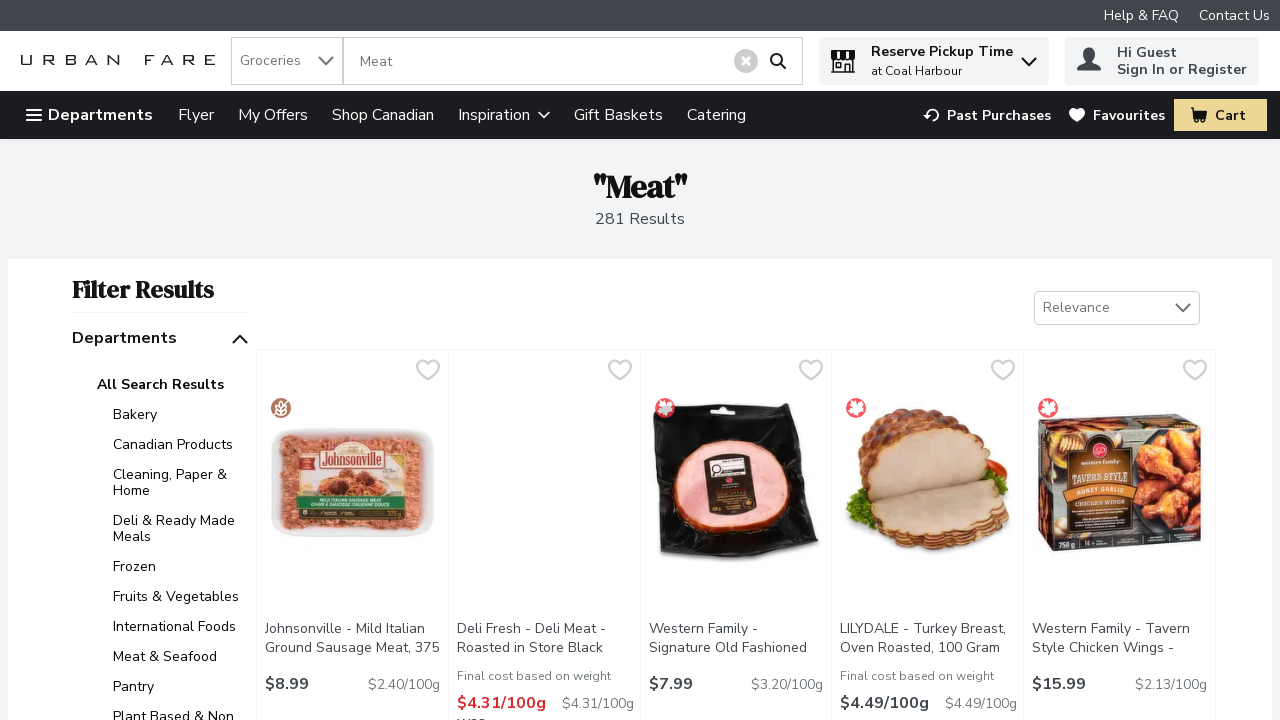

Waited for search results to load for 'Meat'
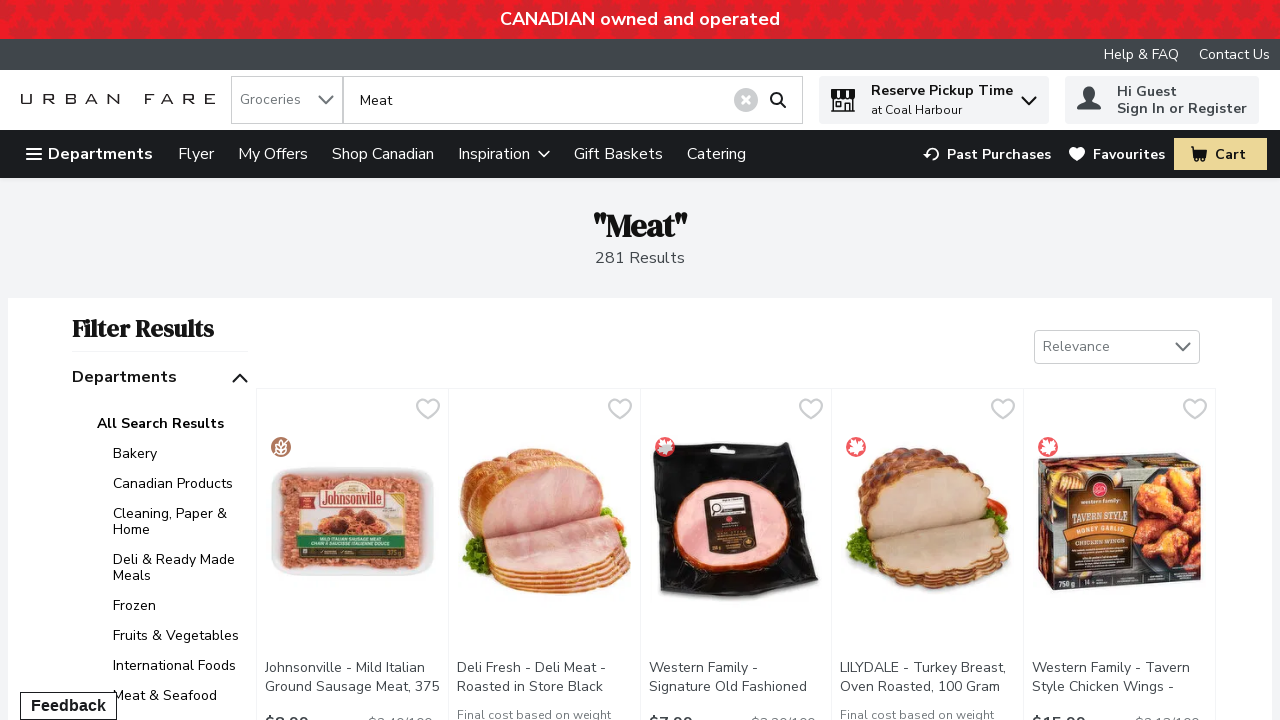

Located search input field
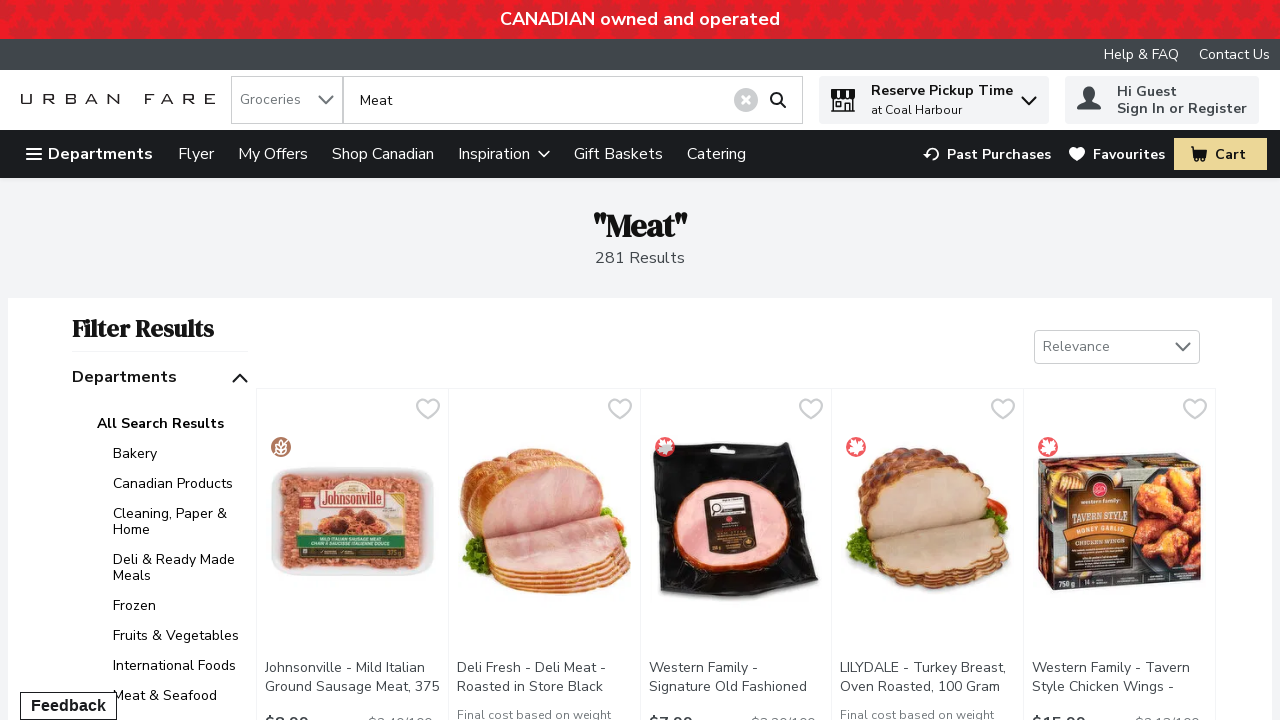

Clicked search input field
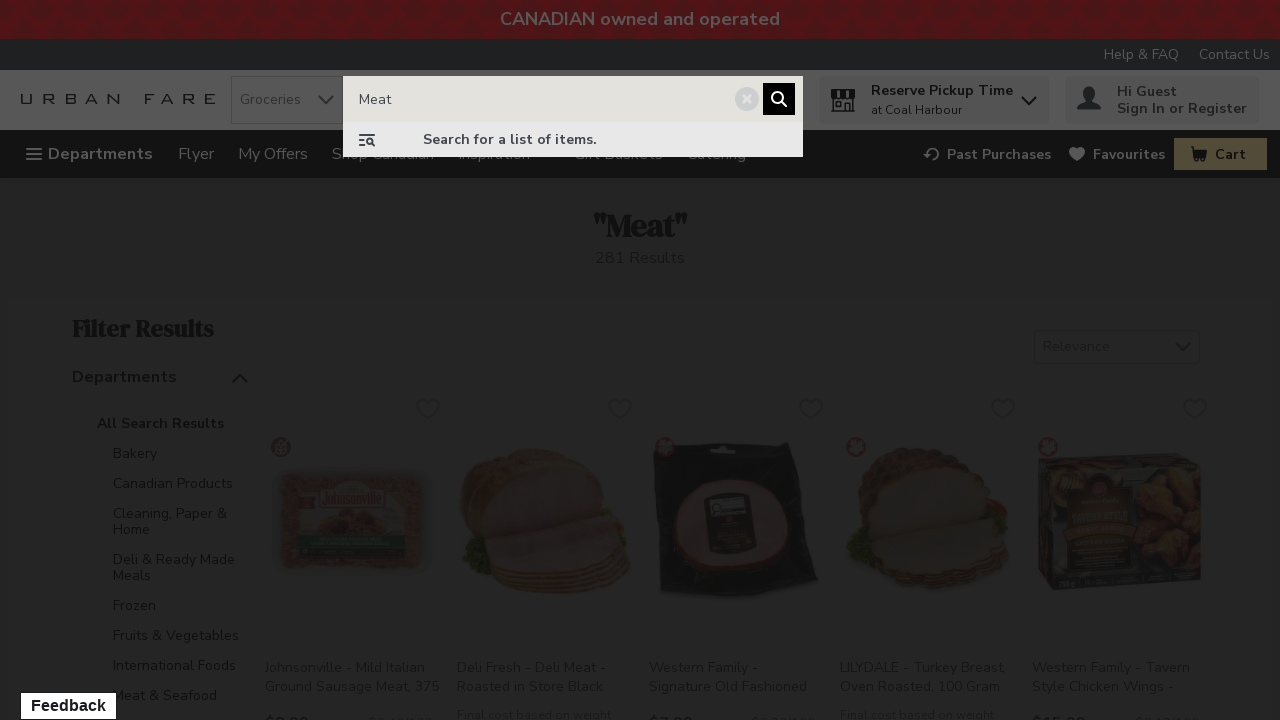

Cleared search input field
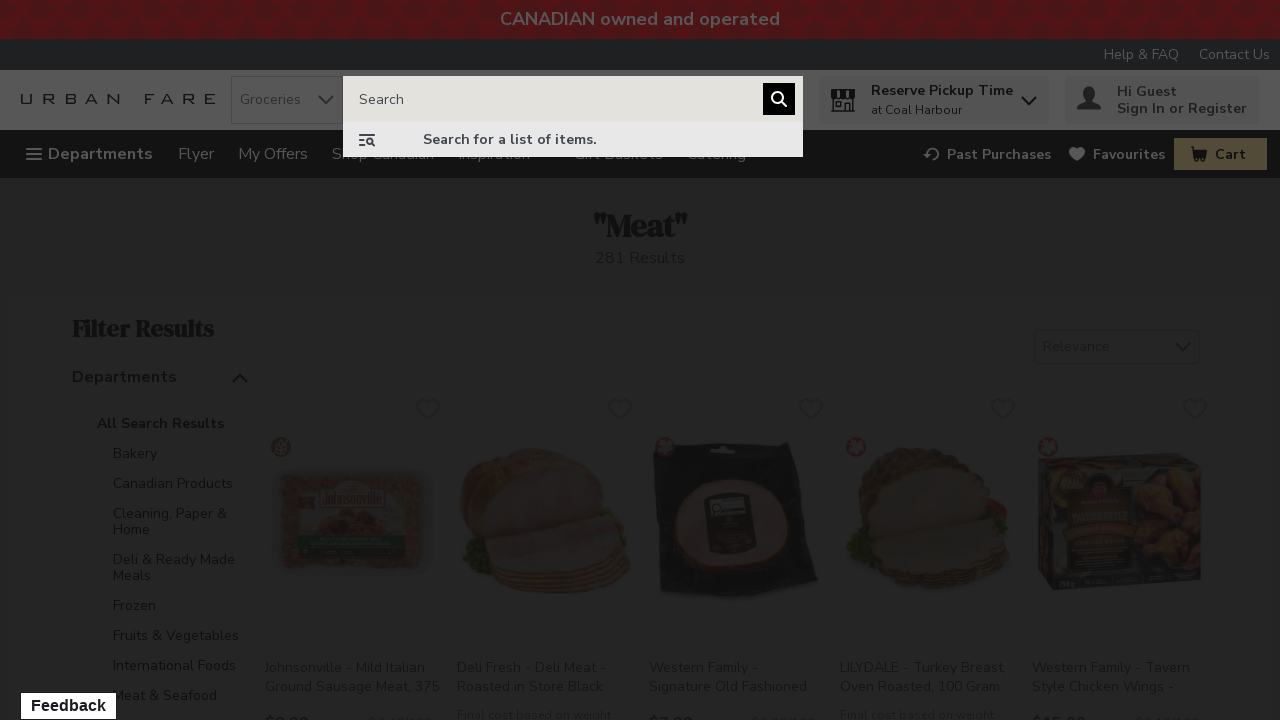

Entered search term 'Fruit' into search field
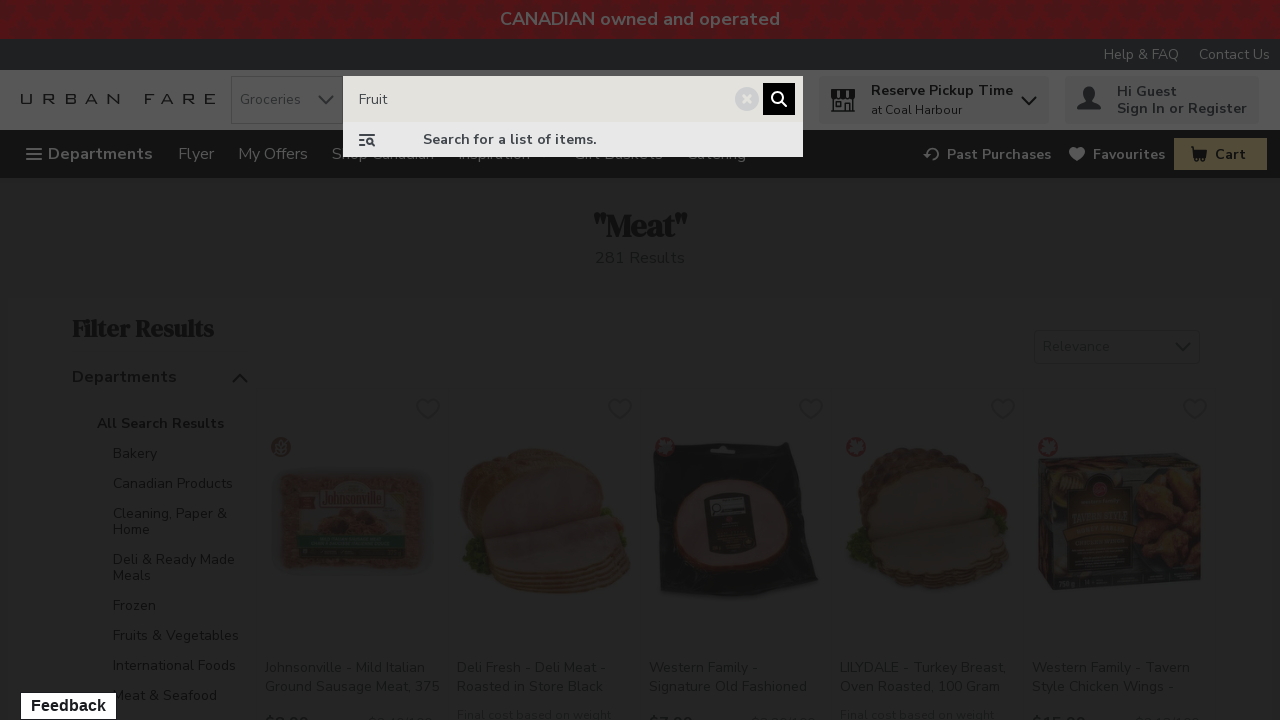

Pressed Enter to search for 'Fruit'
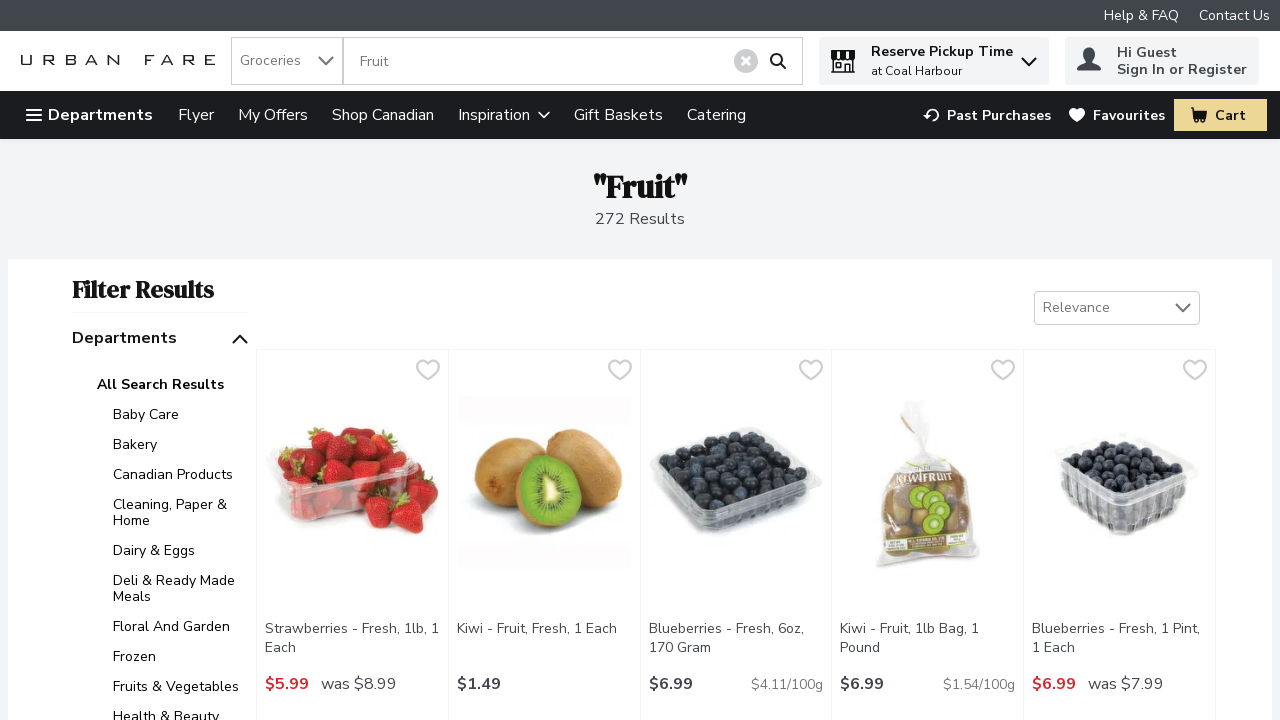

Waited for search results to load for 'Fruit'
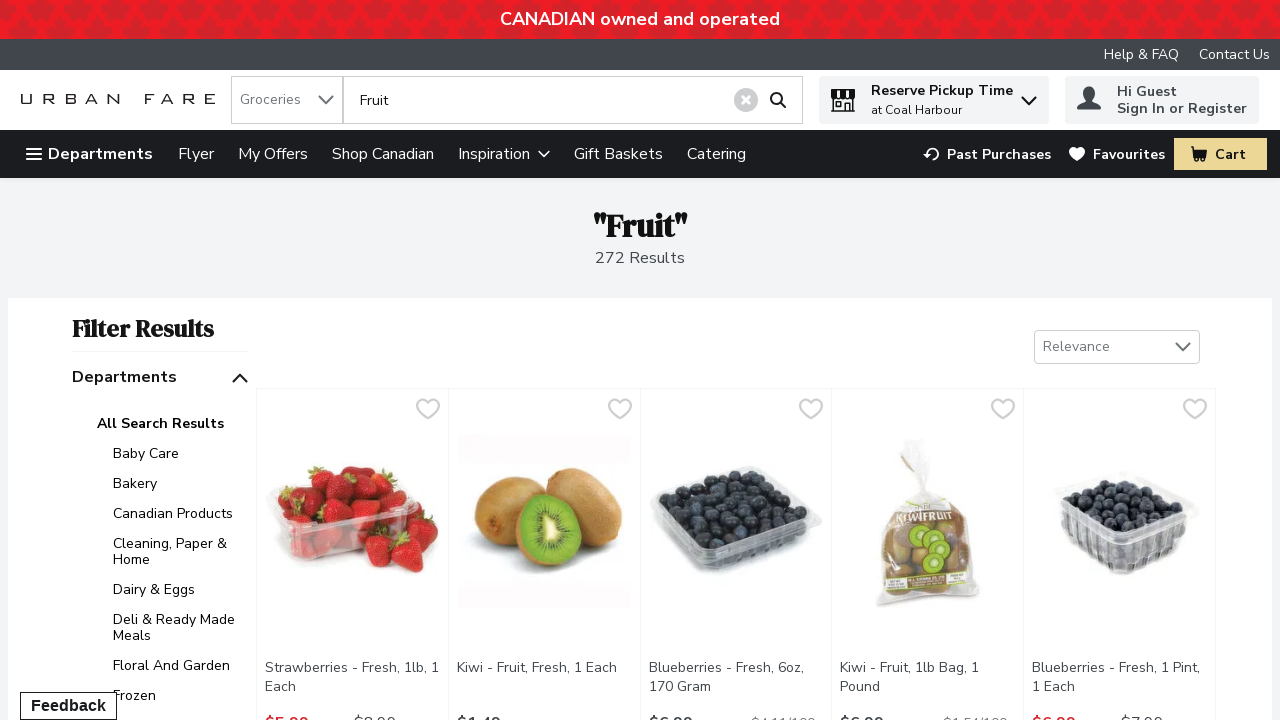

Located search input field
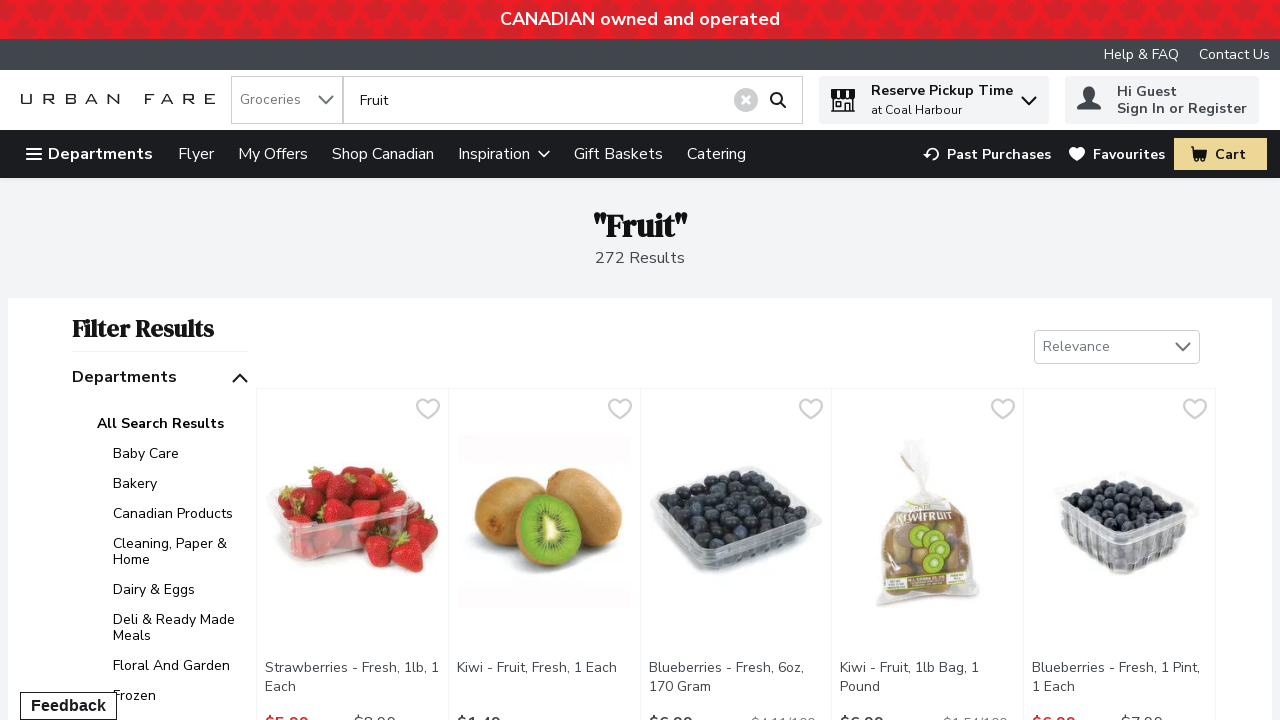

Clicked search input field
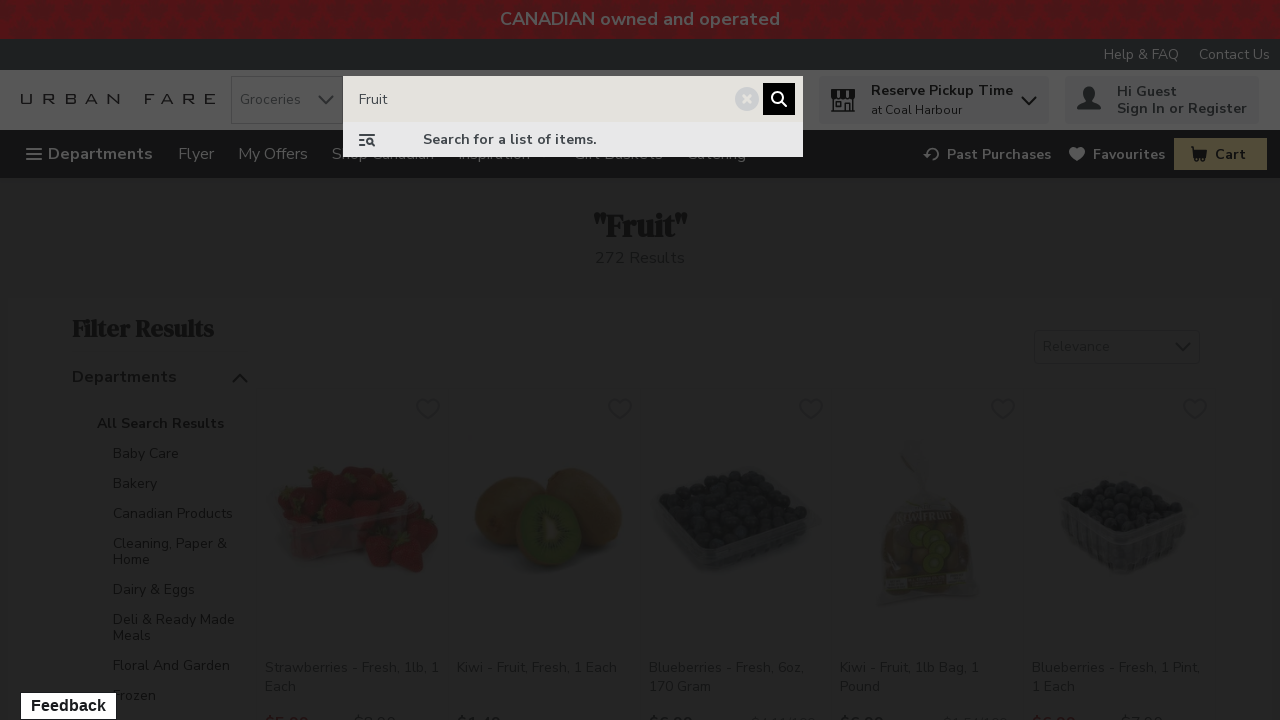

Cleared search input field
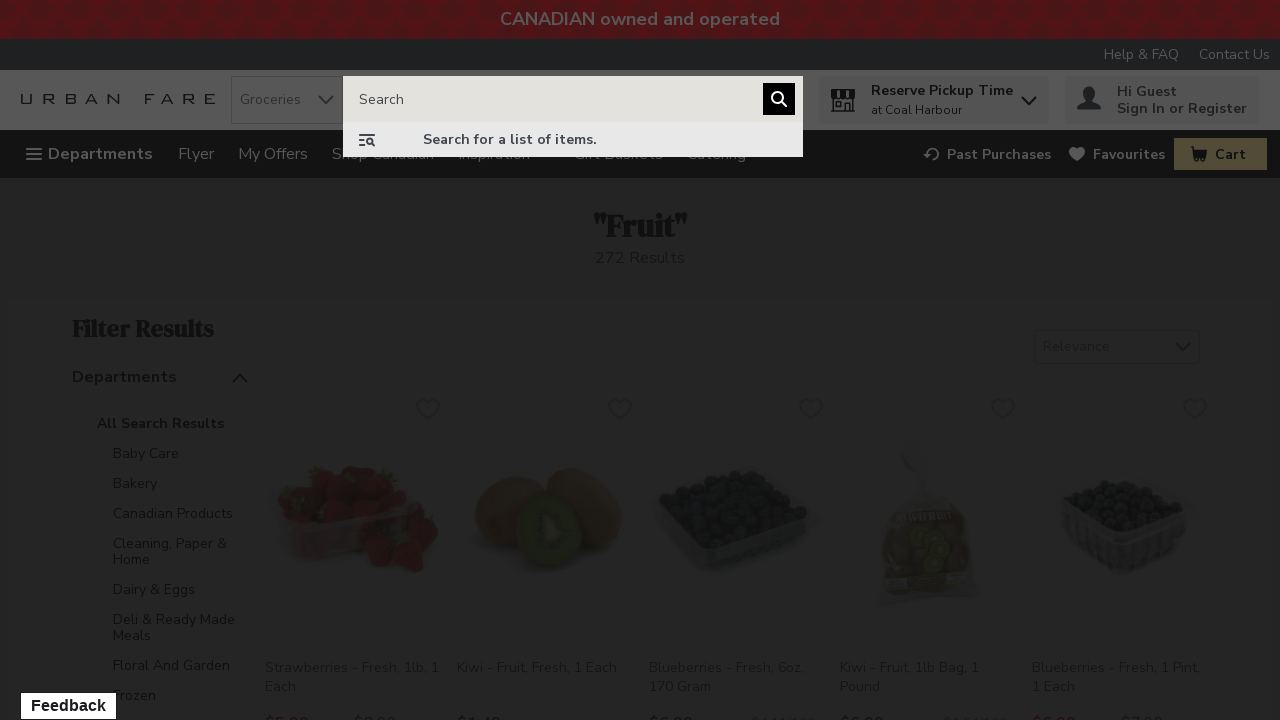

Entered search term 'Vegetables' into search field
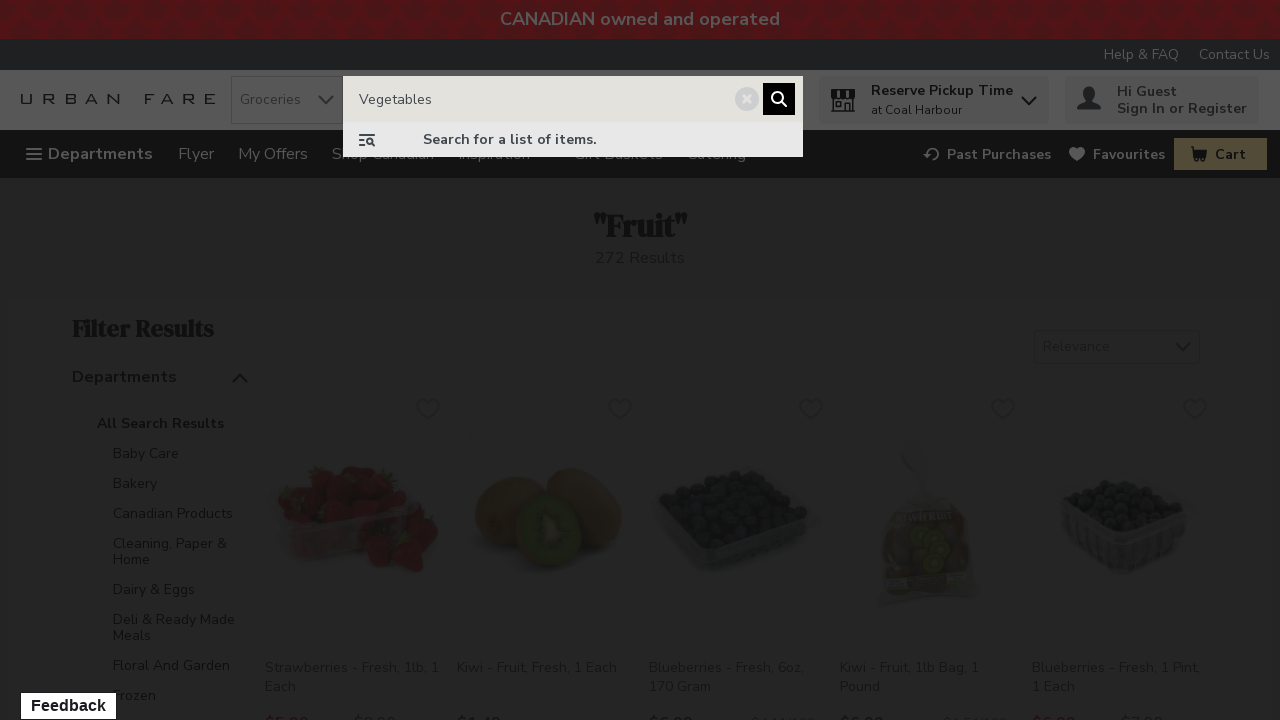

Pressed Enter to search for 'Vegetables'
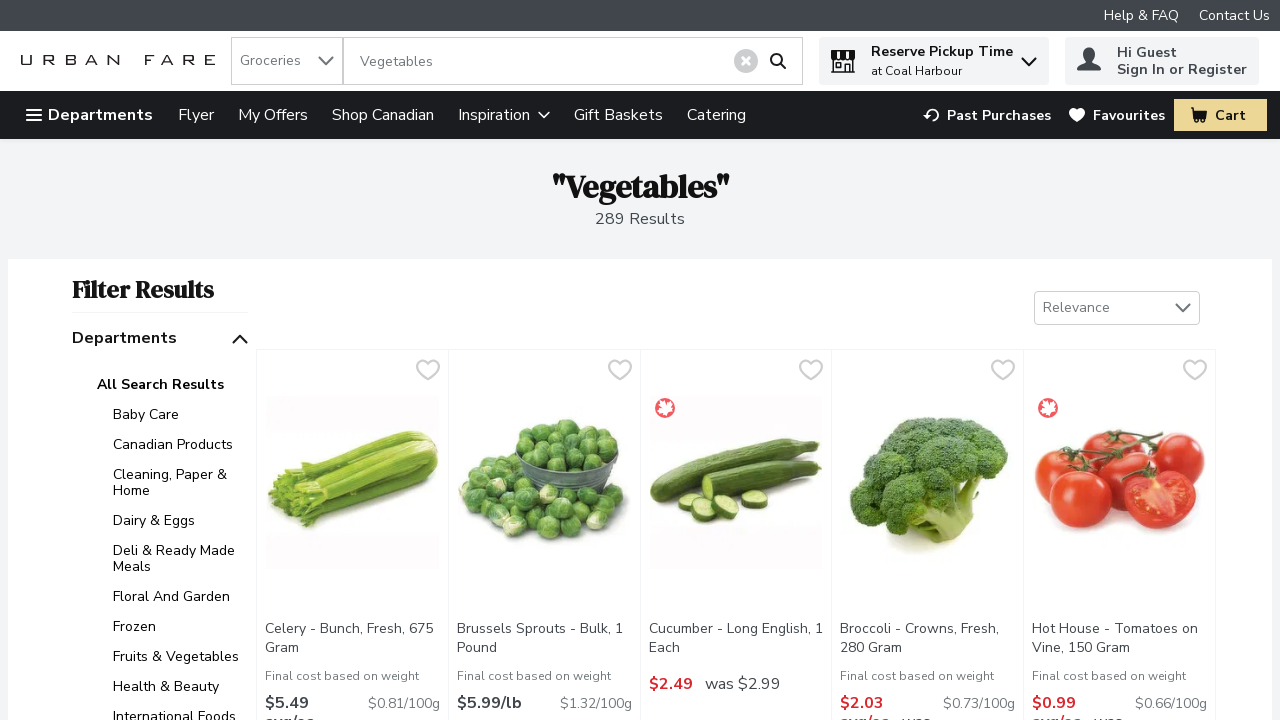

Waited for search results to load for 'Vegetables'
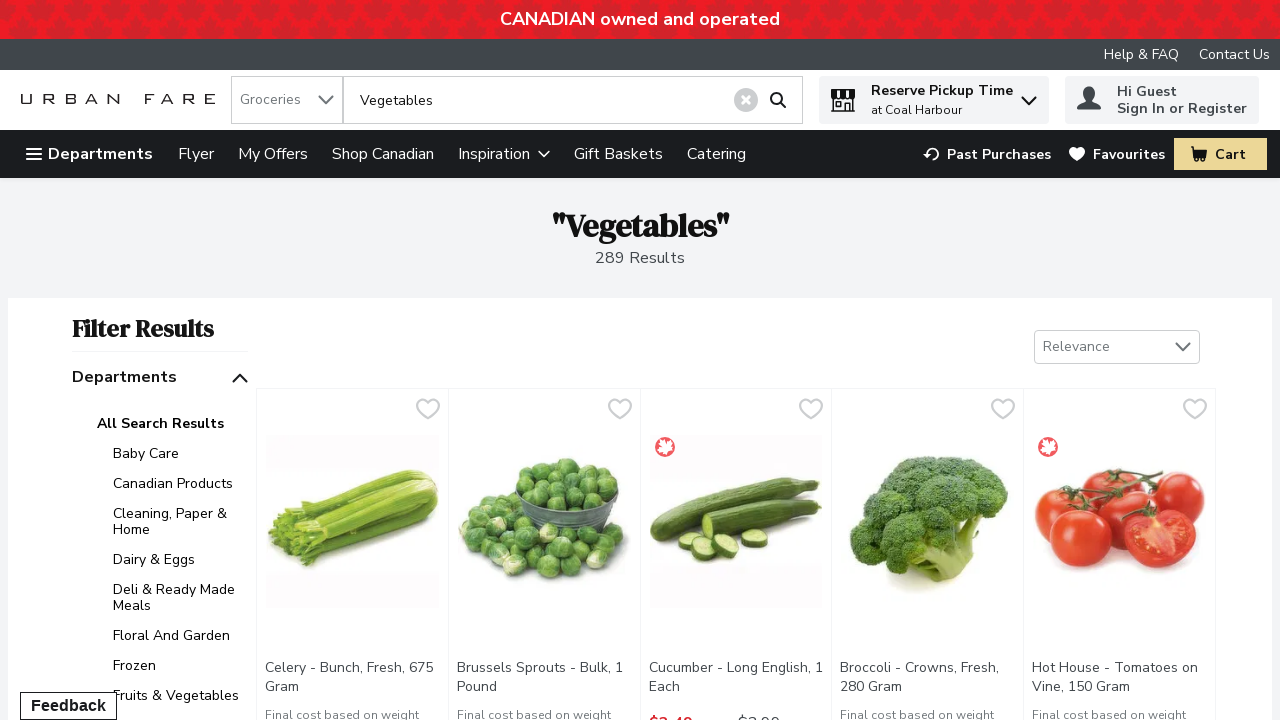

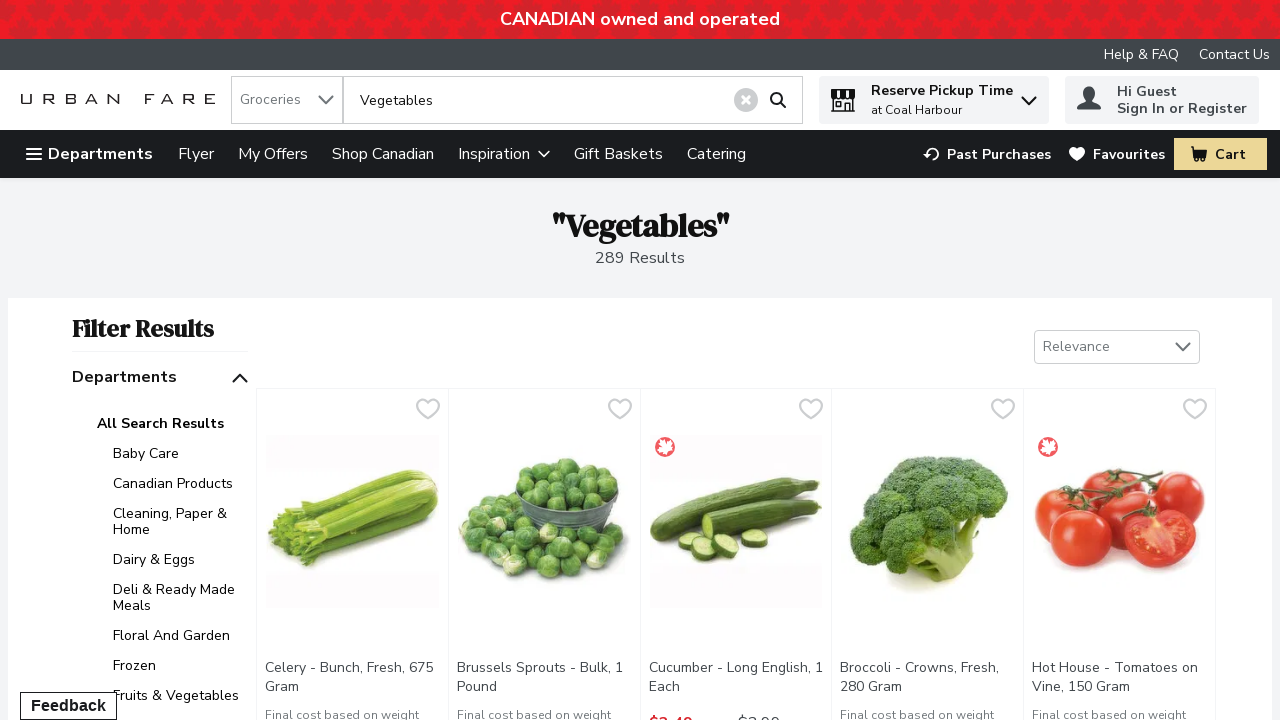